Tests basic browser navigation on Trello homepage by navigating to the site, then performing back, forward, and refresh operations.

Starting URL: https://trello.com/

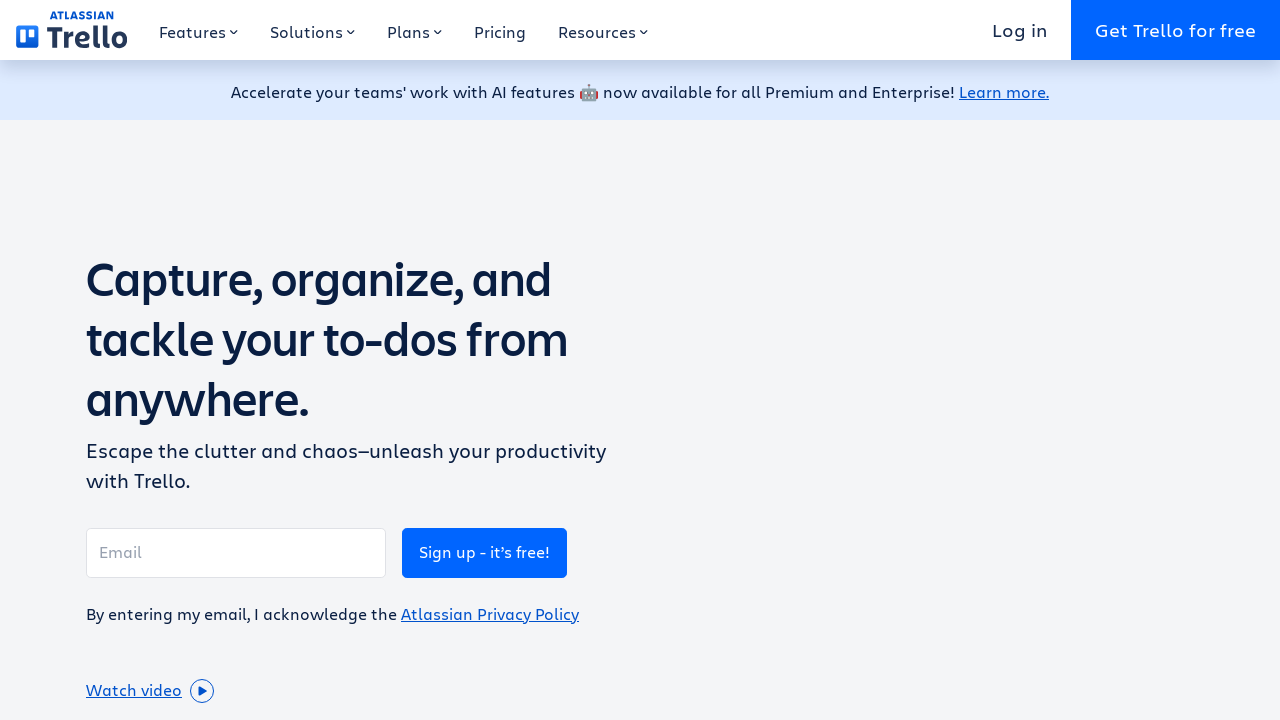

Navigated to Trello homepage
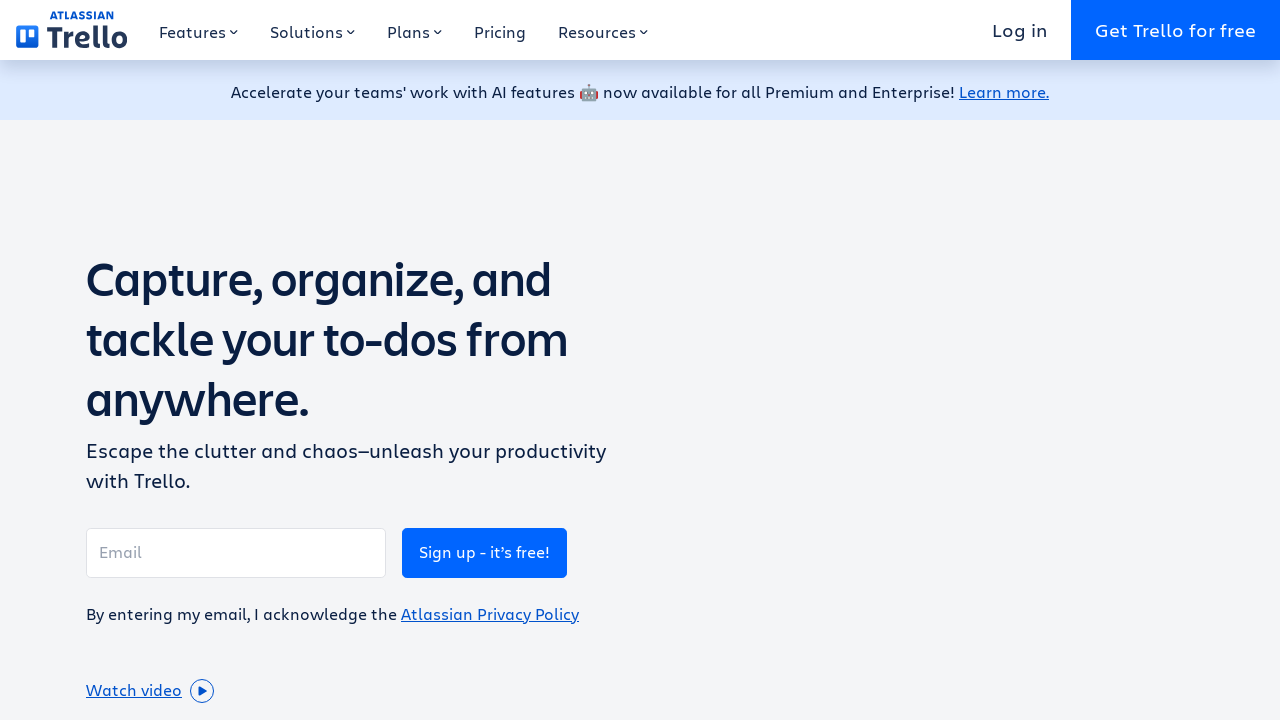

Navigated back in browser history
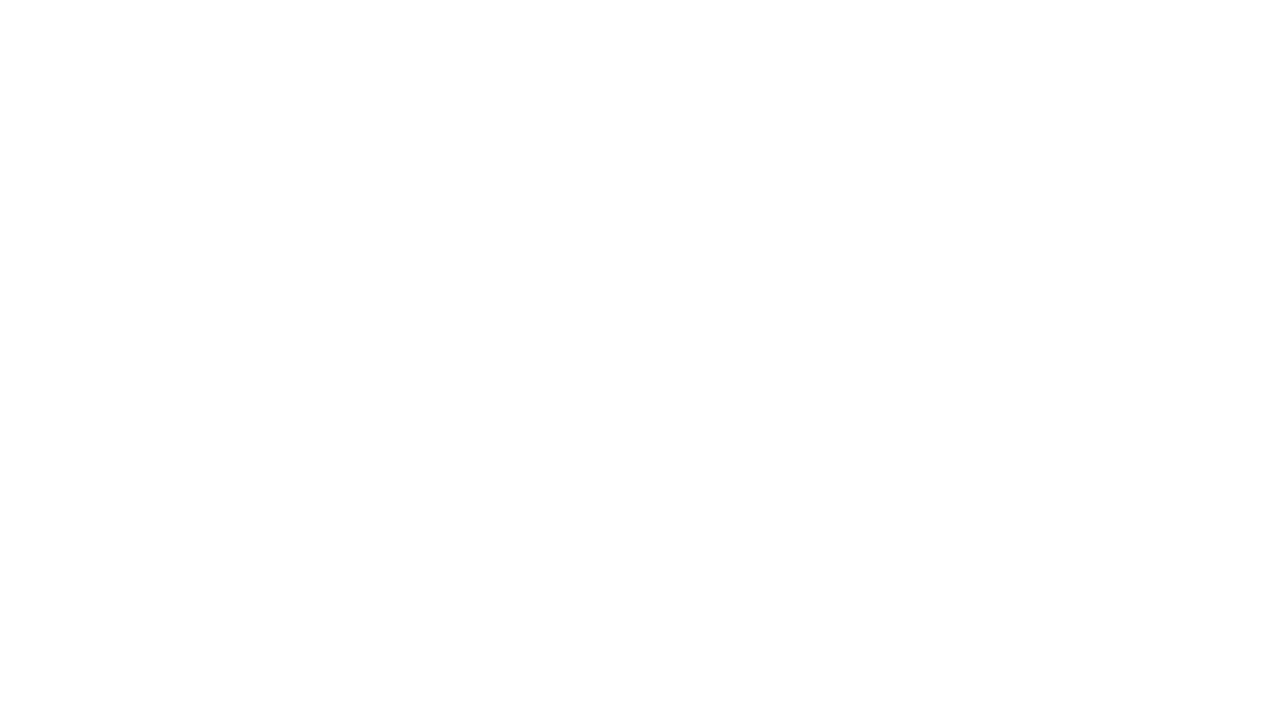

Navigated forward in browser history
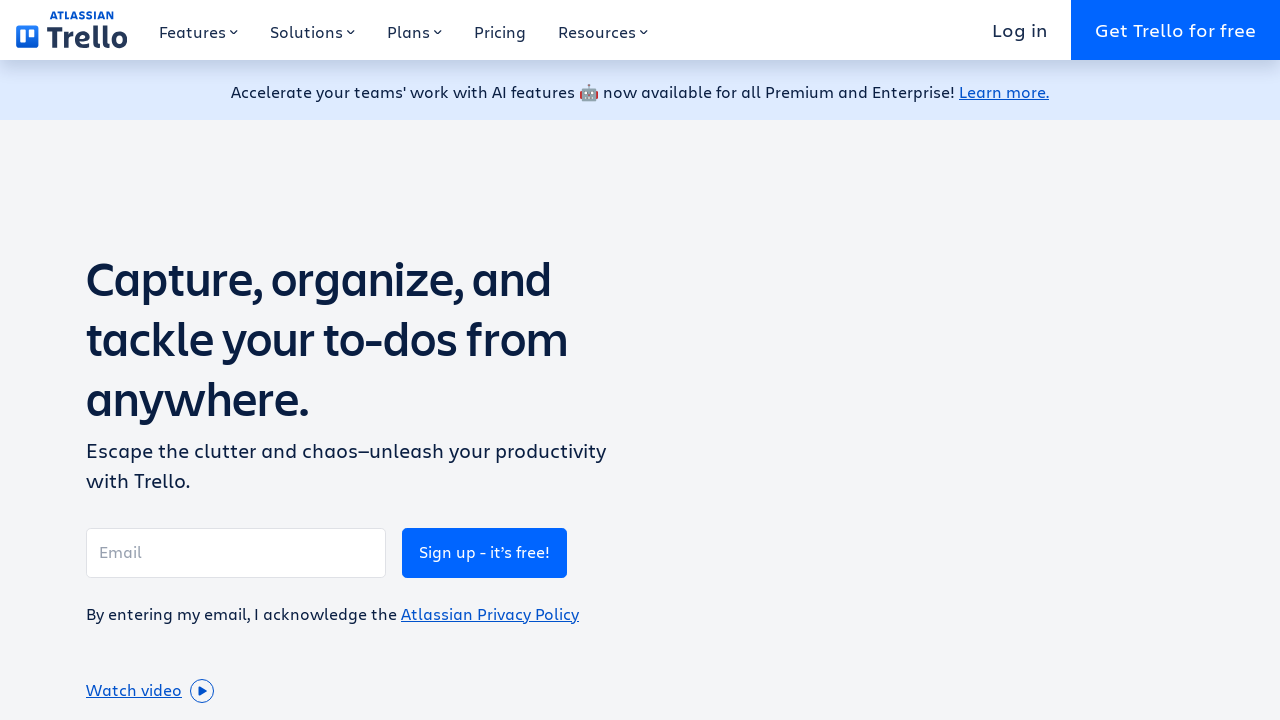

Refreshed the Trello homepage
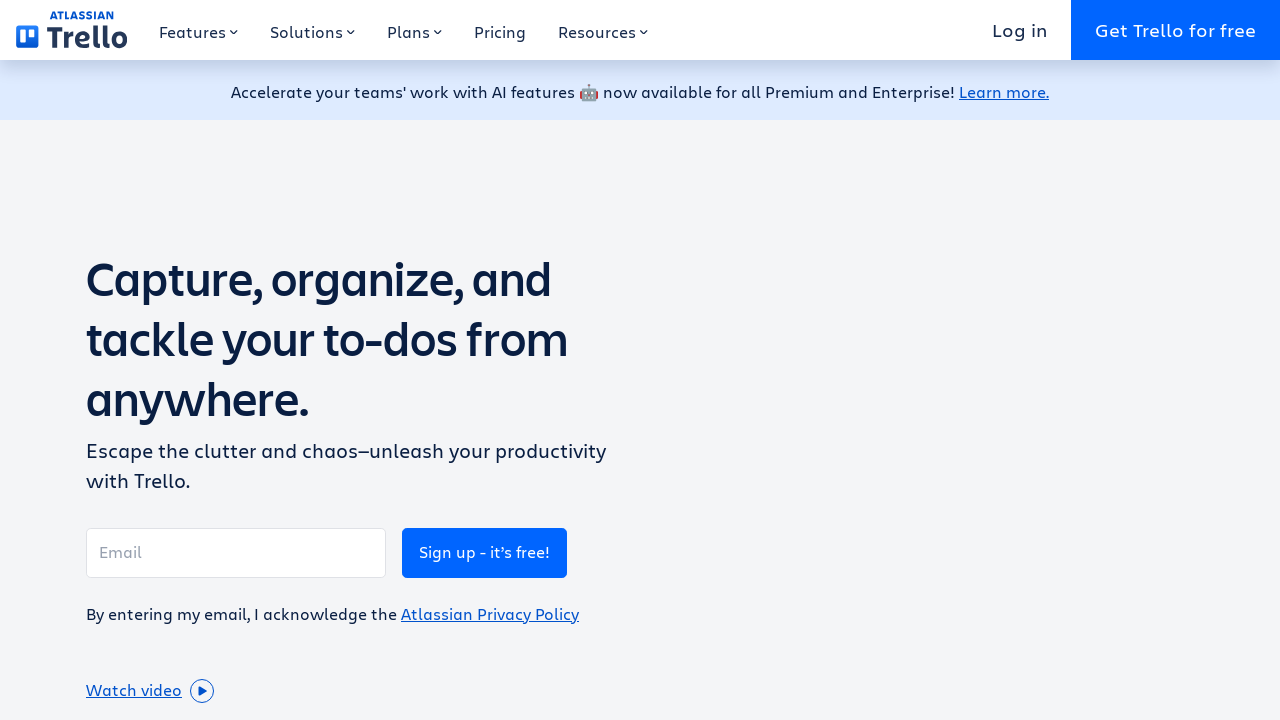

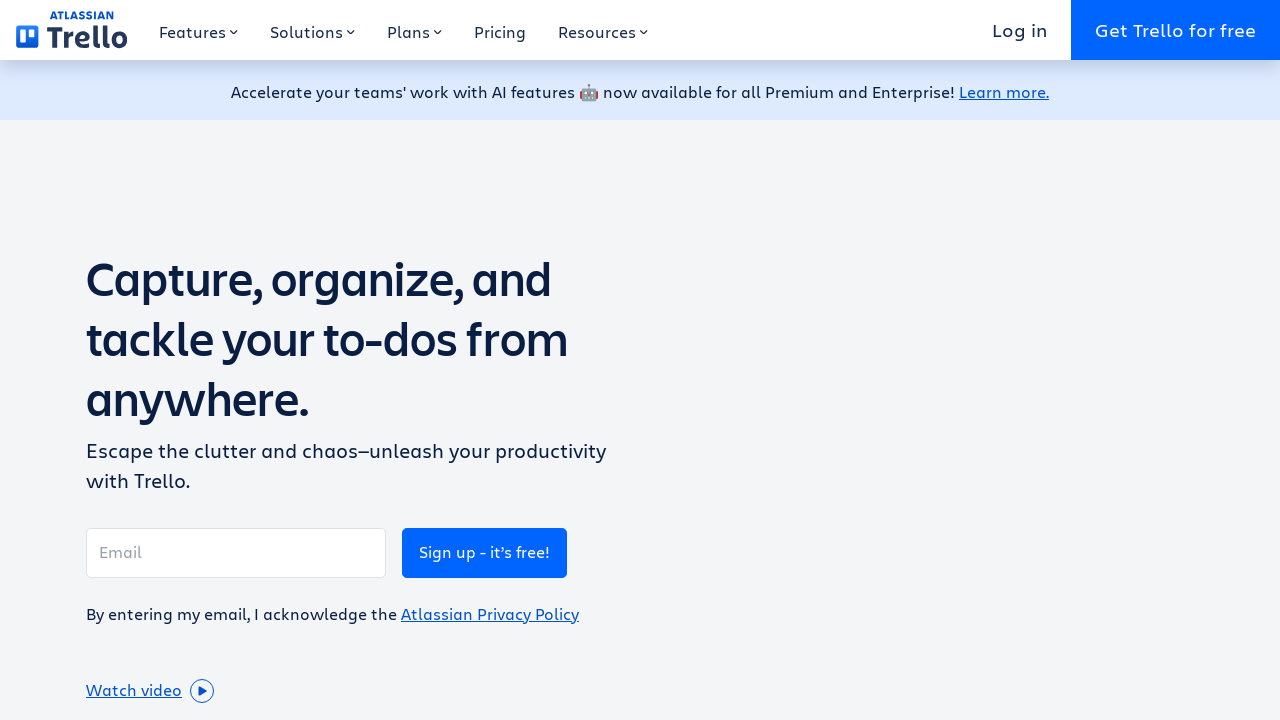